Tests filtering tasks by status - adds two tasks, completes one, then filters by Active and Completed to verify the filters work correctly.

Starting URL: https://todomvc.com/examples/typescript-react/#/

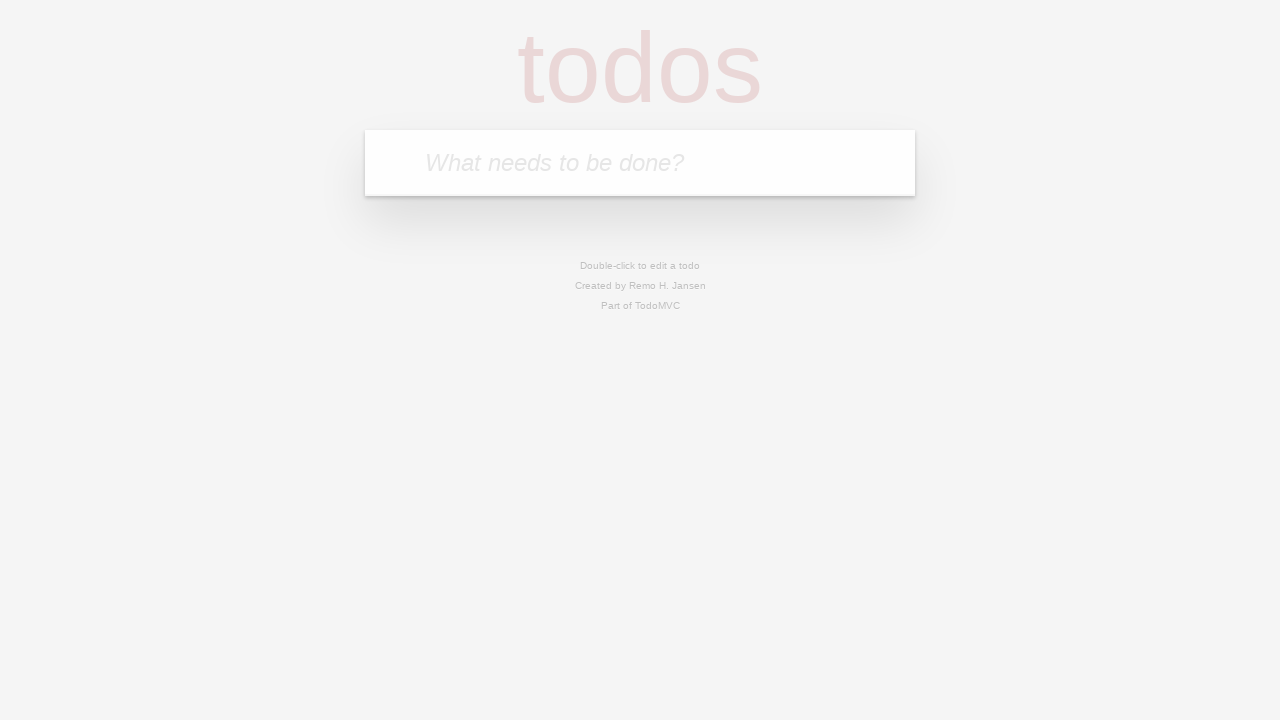

Filled task input field with 'Task 1' on input[placeholder='What needs to be done?']
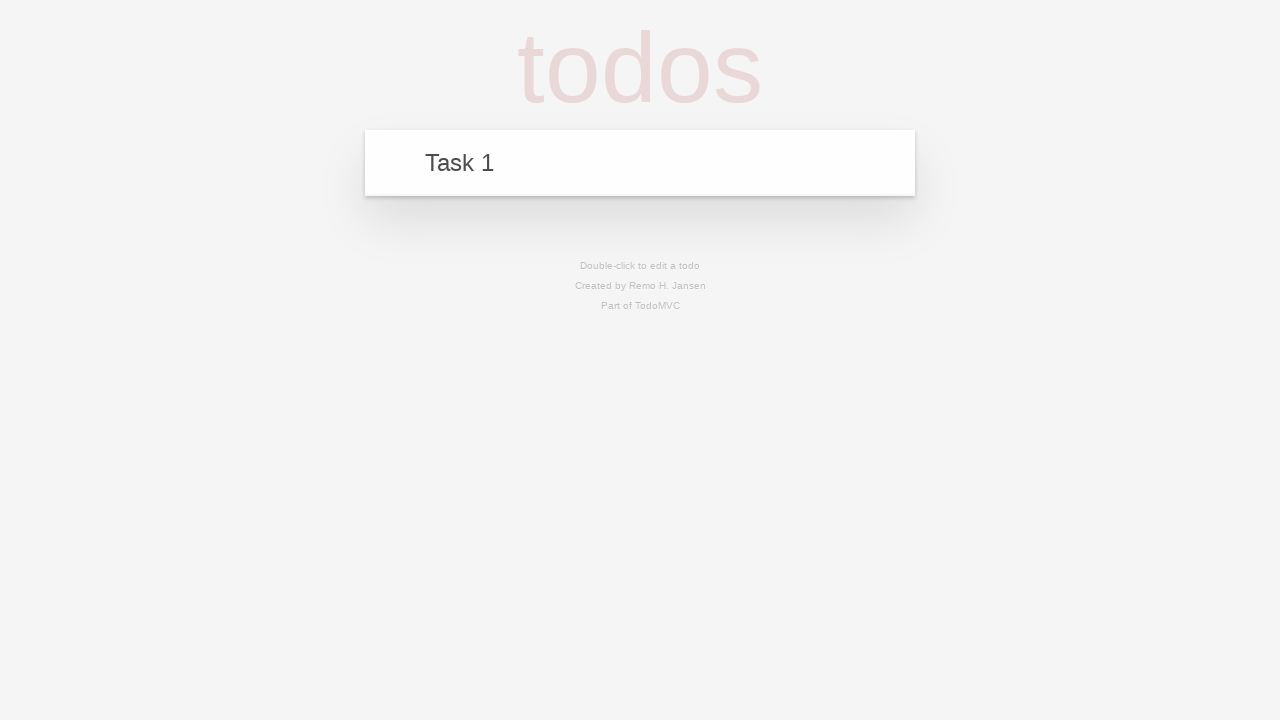

Pressed Enter to add Task 1 on input[placeholder='What needs to be done?']
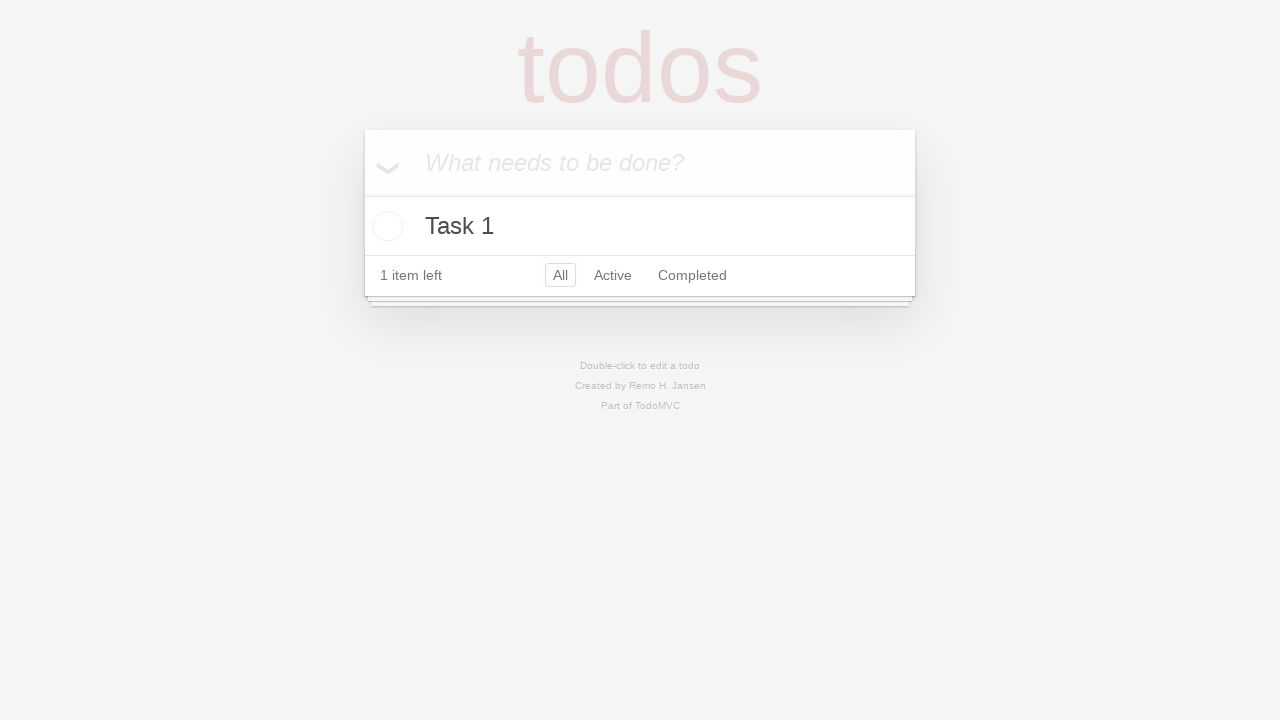

Filled task input field with 'Task 2' on input[placeholder='What needs to be done?']
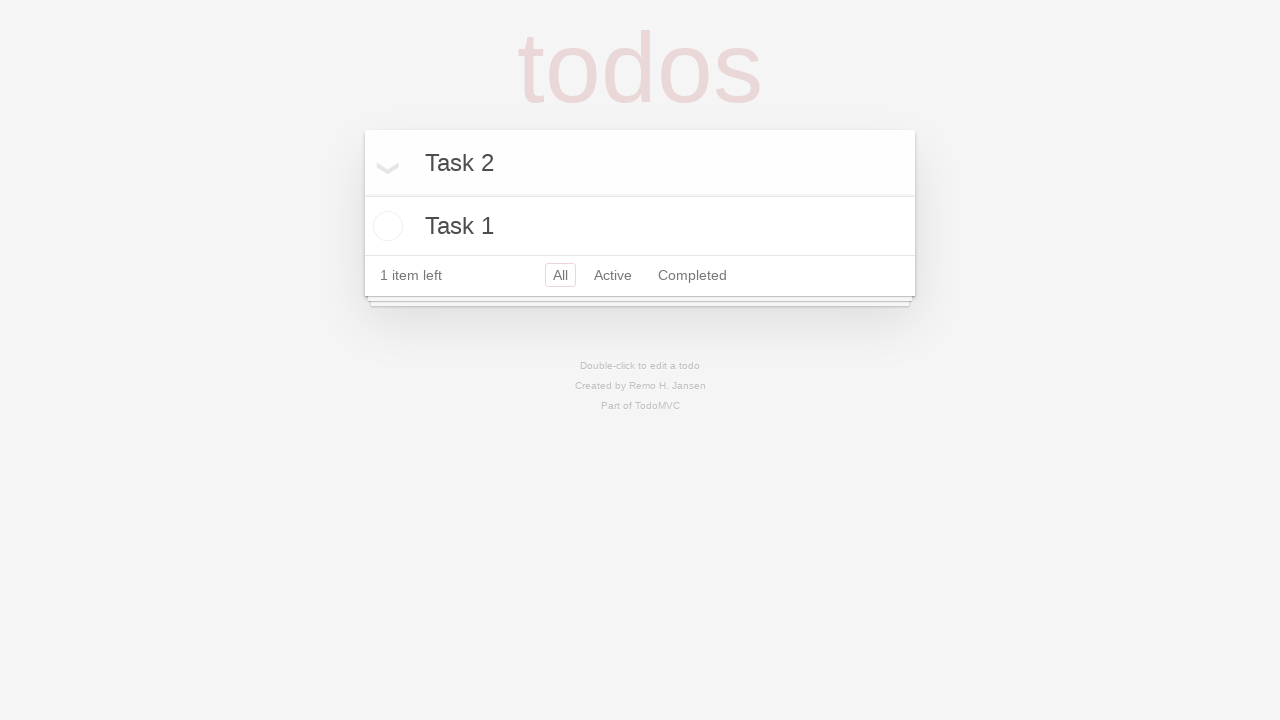

Pressed Enter to add Task 2 on input[placeholder='What needs to be done?']
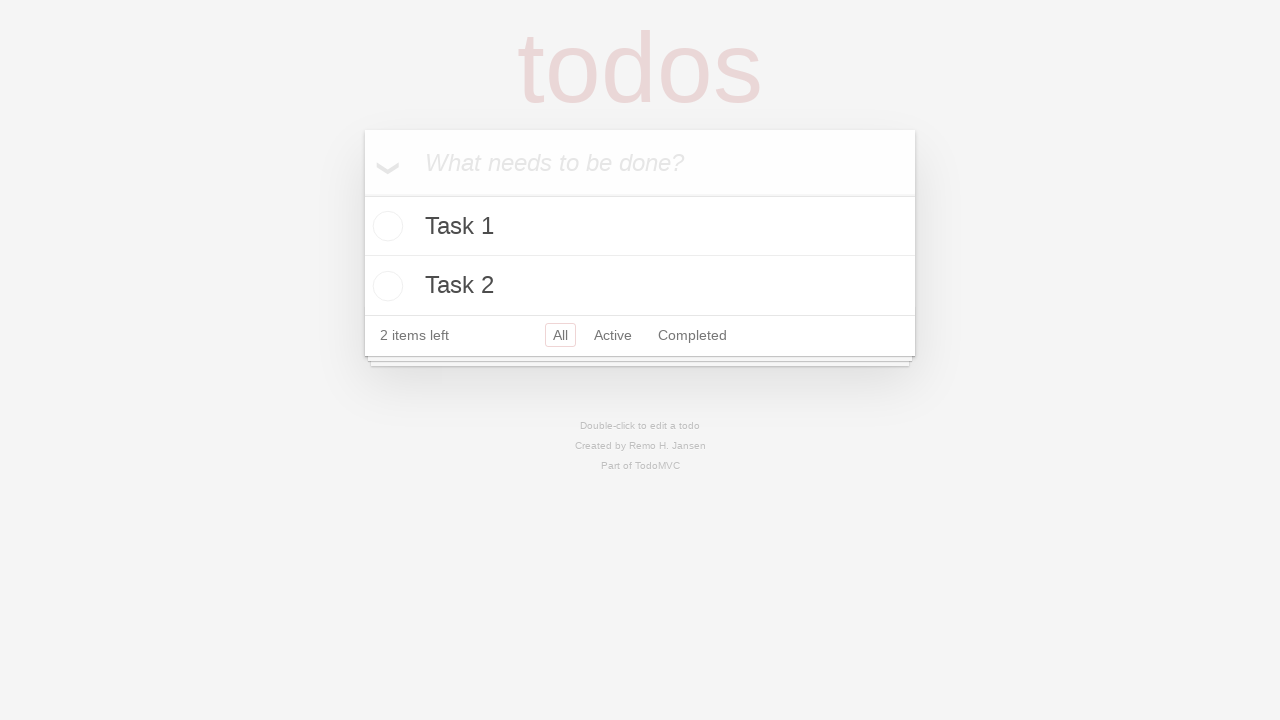

Clicked checkbox to mark Task 1 as completed at (385, 226) on .toggle >> nth=0
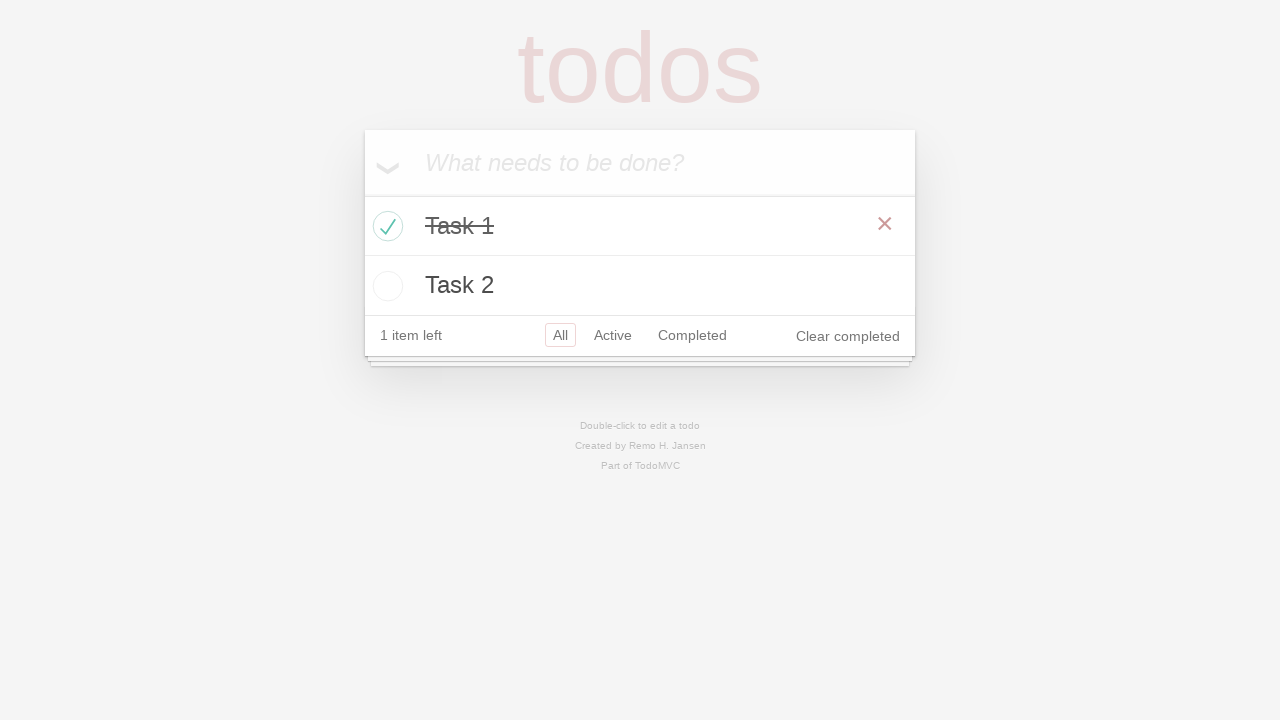

Clicked Active filter to show only active tasks at (613, 335) on text=Active
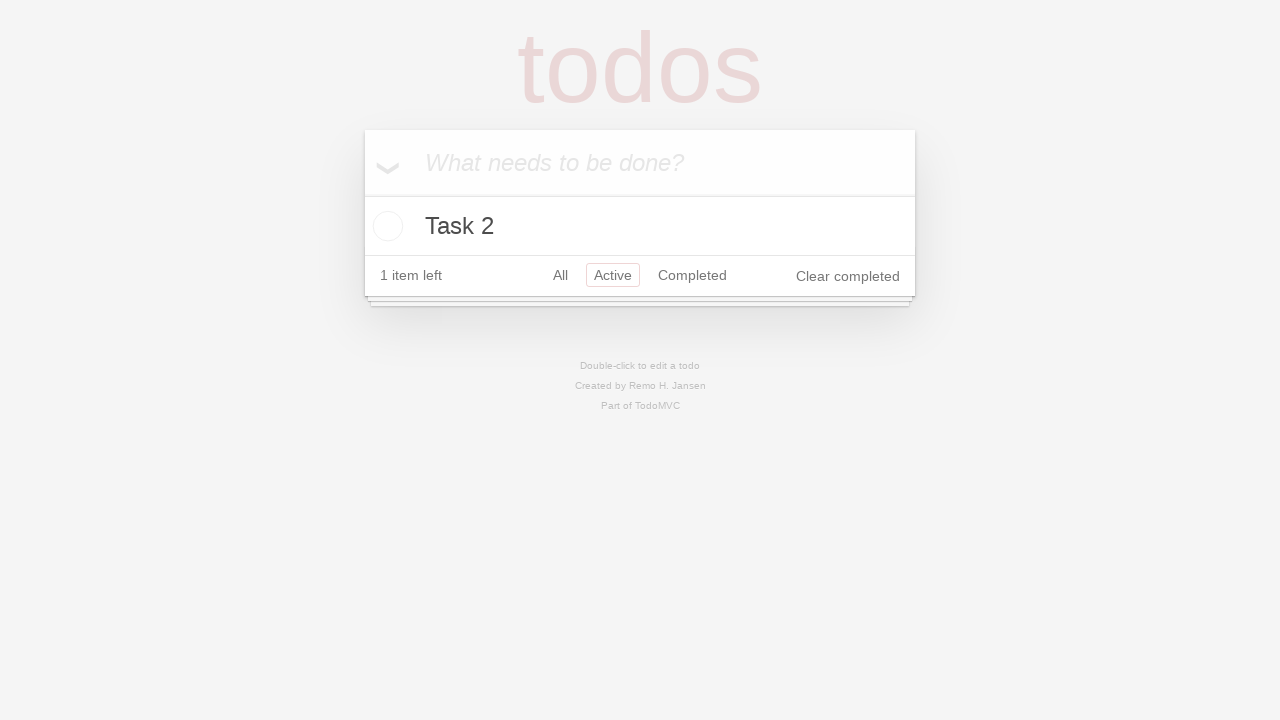

Clicked Completed filter to show only completed tasks at (692, 275) on a:has-text('Completed')
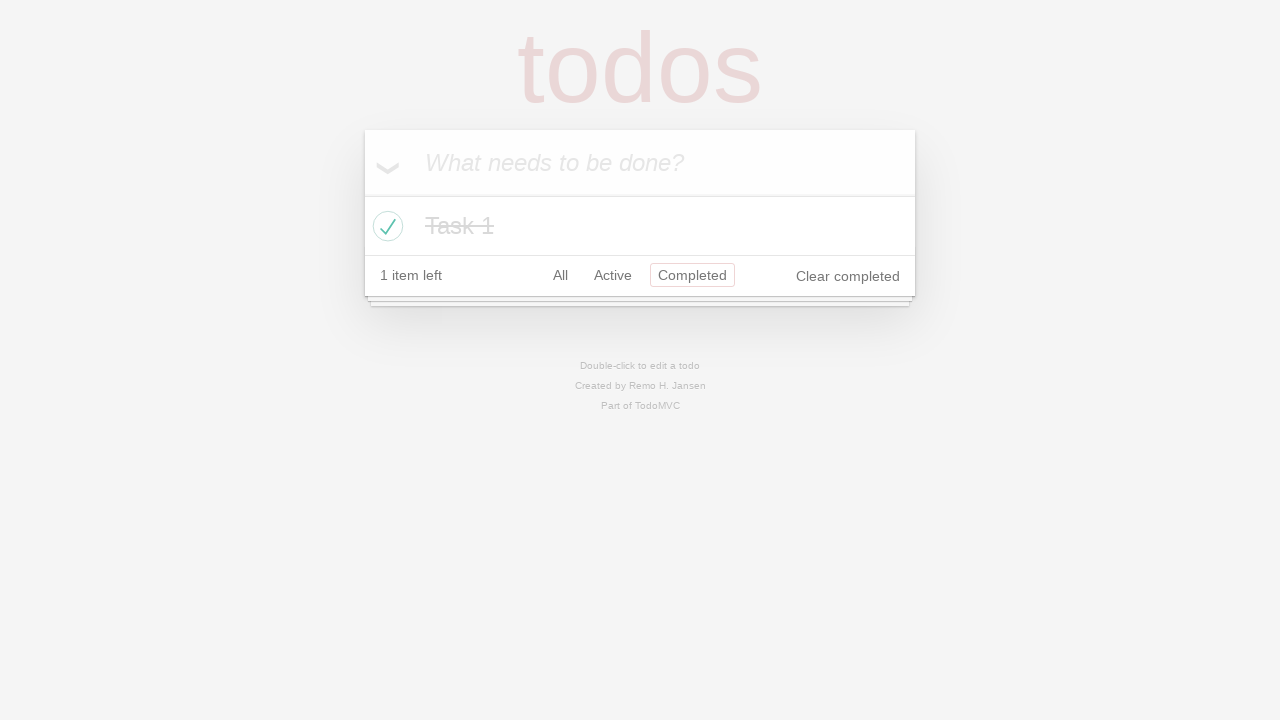

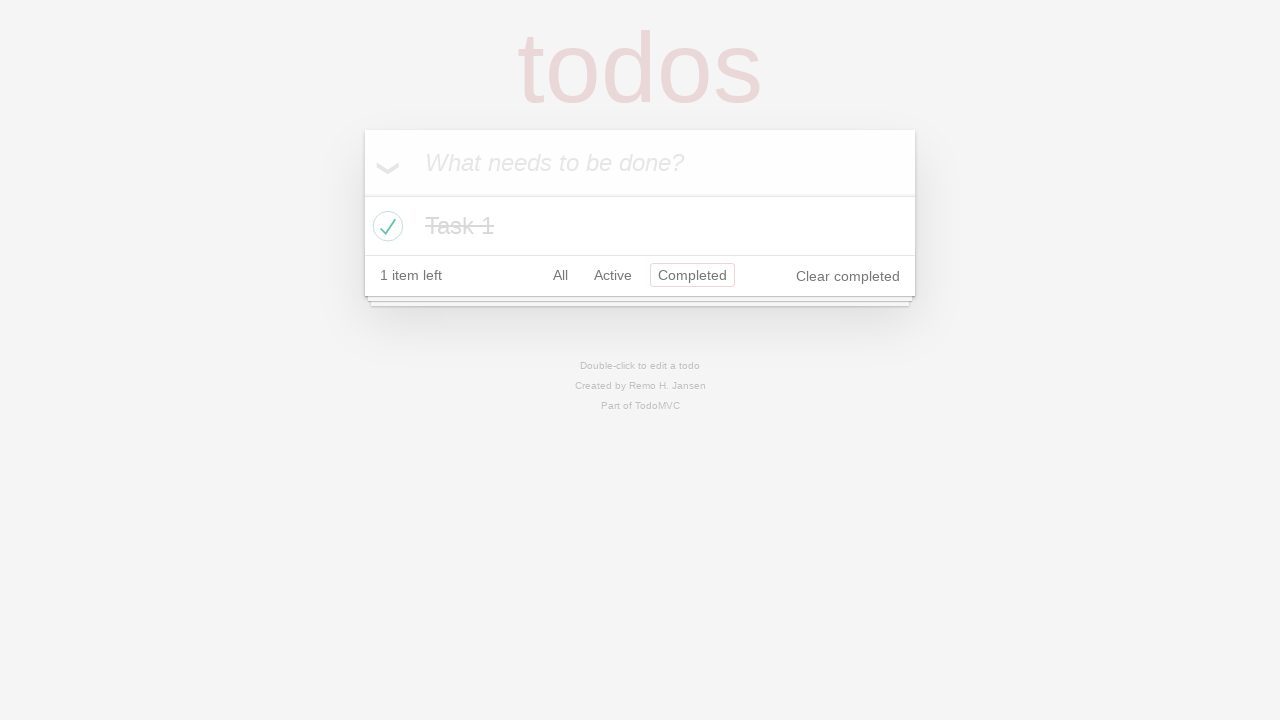